Tests that entered text is trimmed when editing a todo item

Starting URL: https://demo.playwright.dev/todomvc

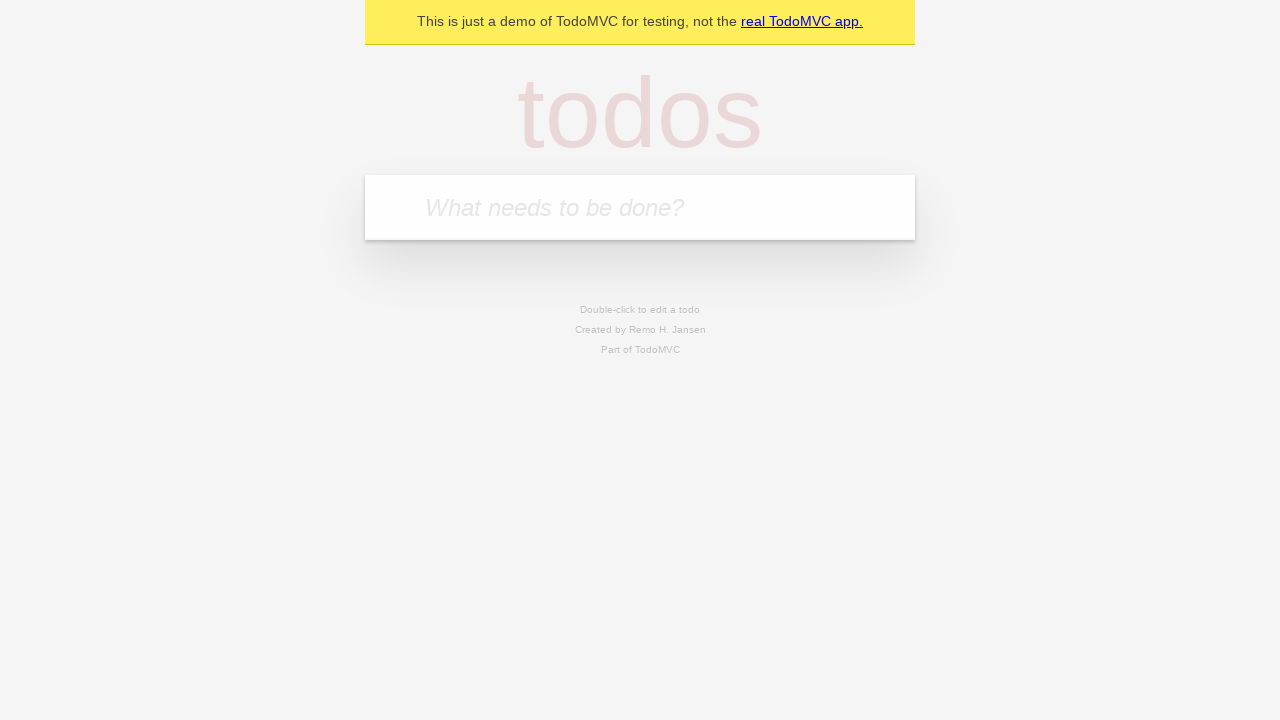

Filled new todo field with 'buy some cheese' on .new-todo
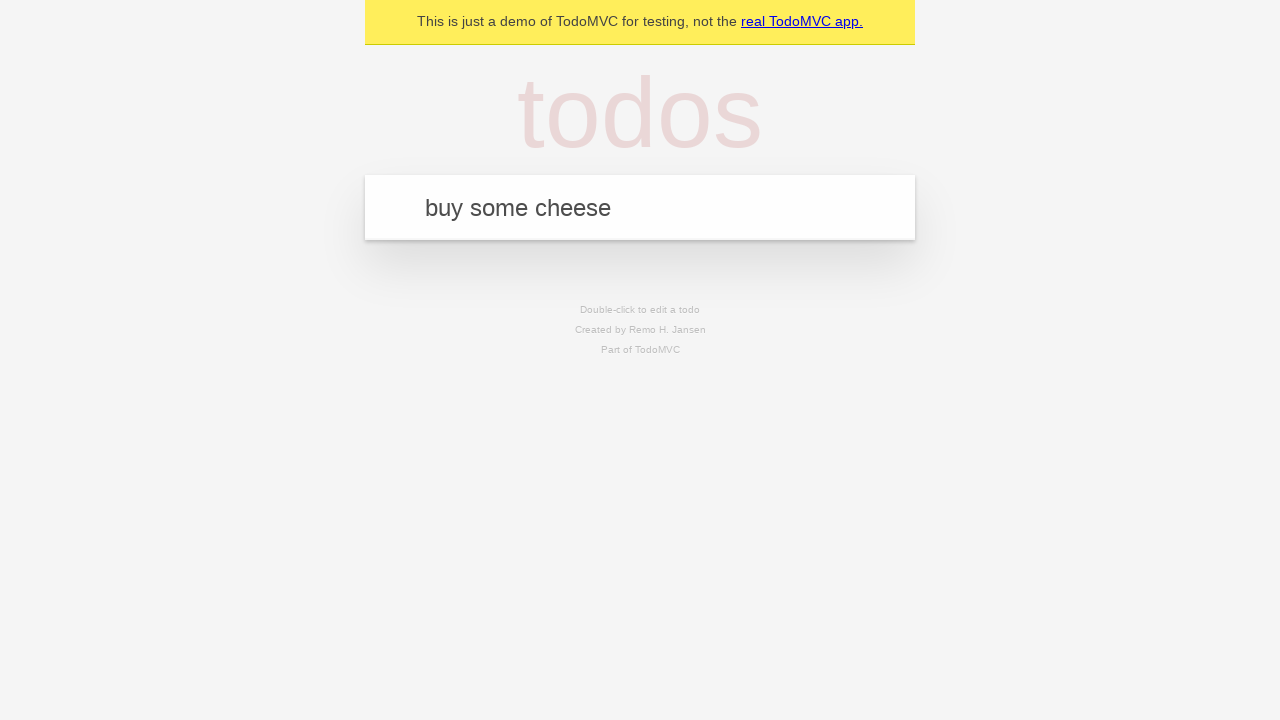

Pressed Enter to create first todo on .new-todo
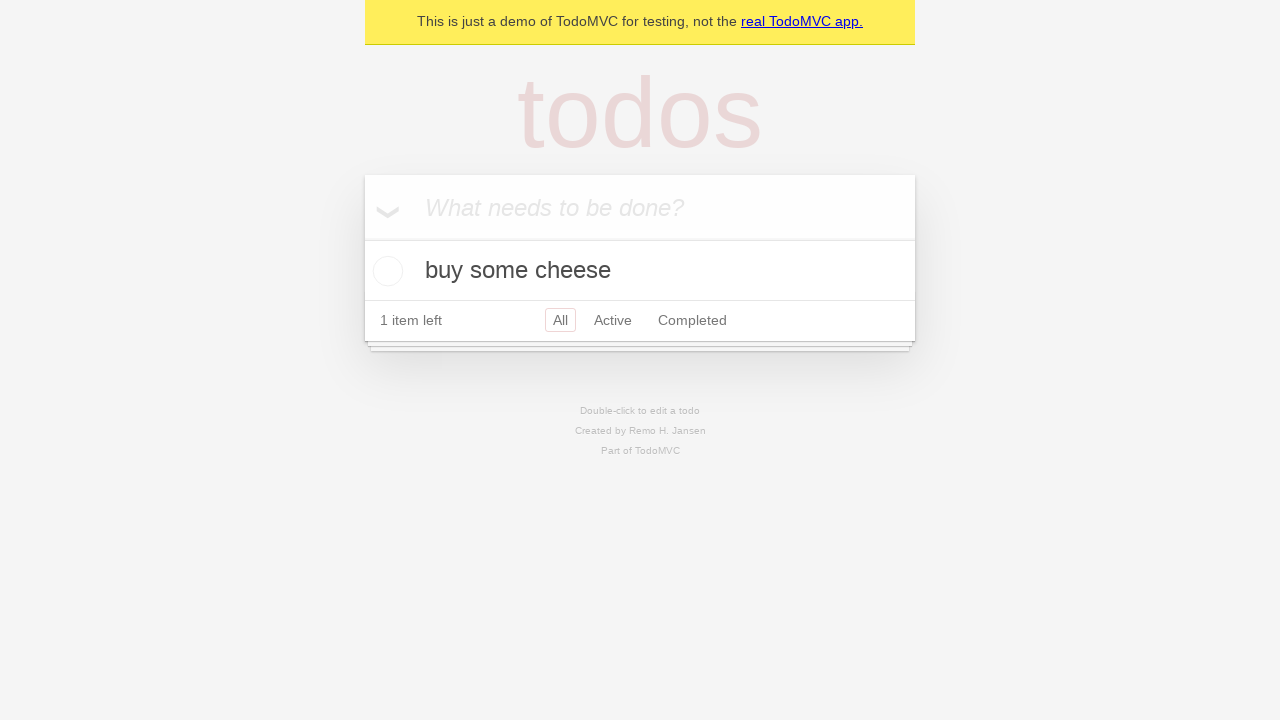

Filled new todo field with 'feed the cat' on .new-todo
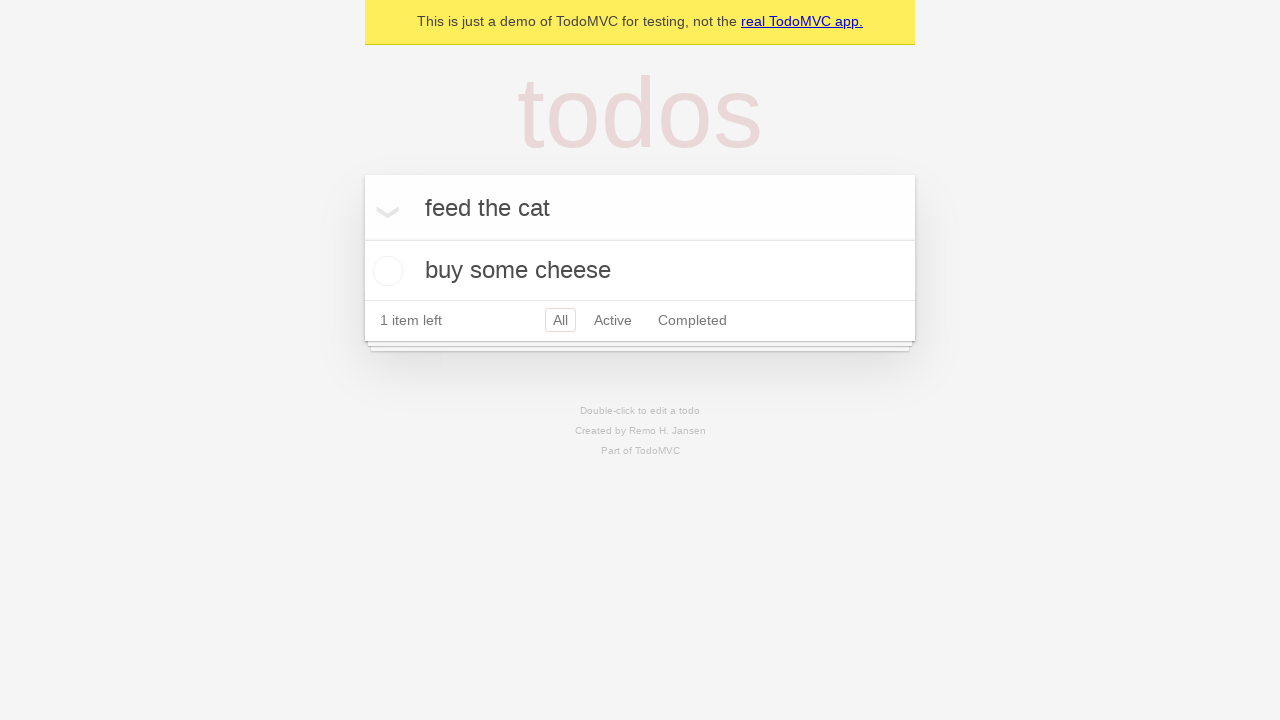

Pressed Enter to create second todo on .new-todo
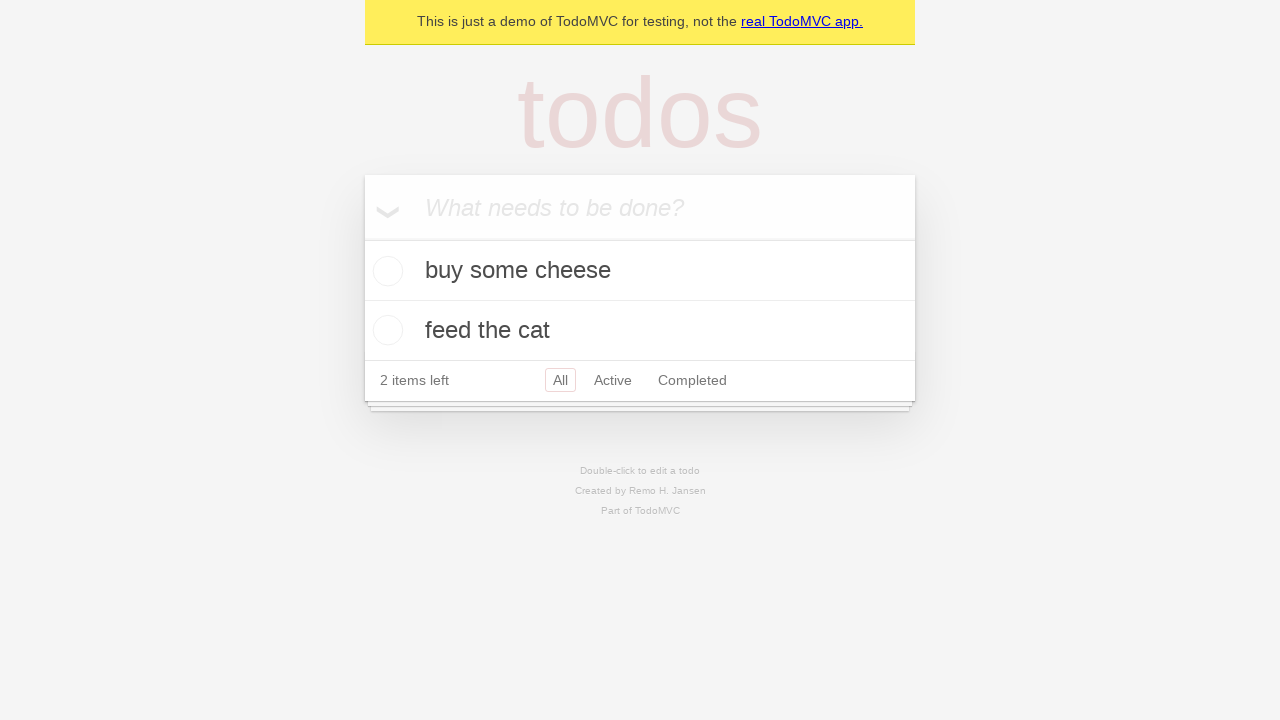

Filled new todo field with 'book a doctors appointment' on .new-todo
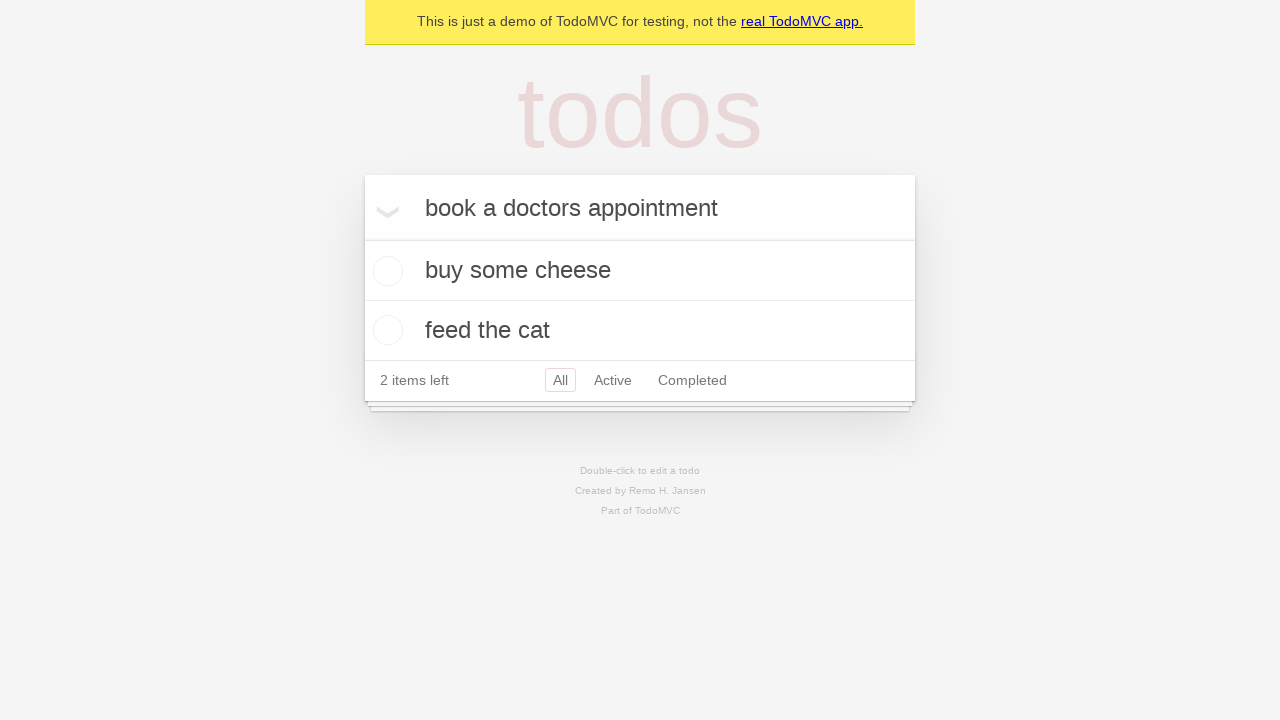

Pressed Enter to create third todo on .new-todo
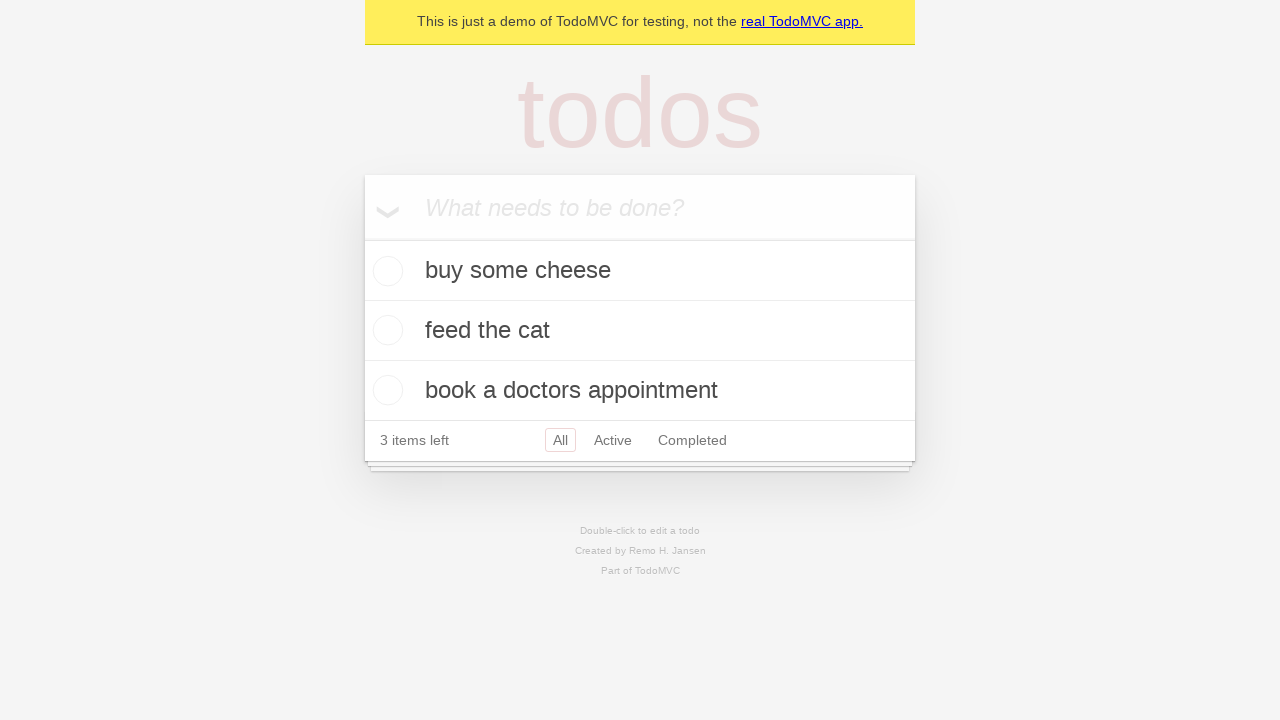

Waited for all three todos to appear in the list
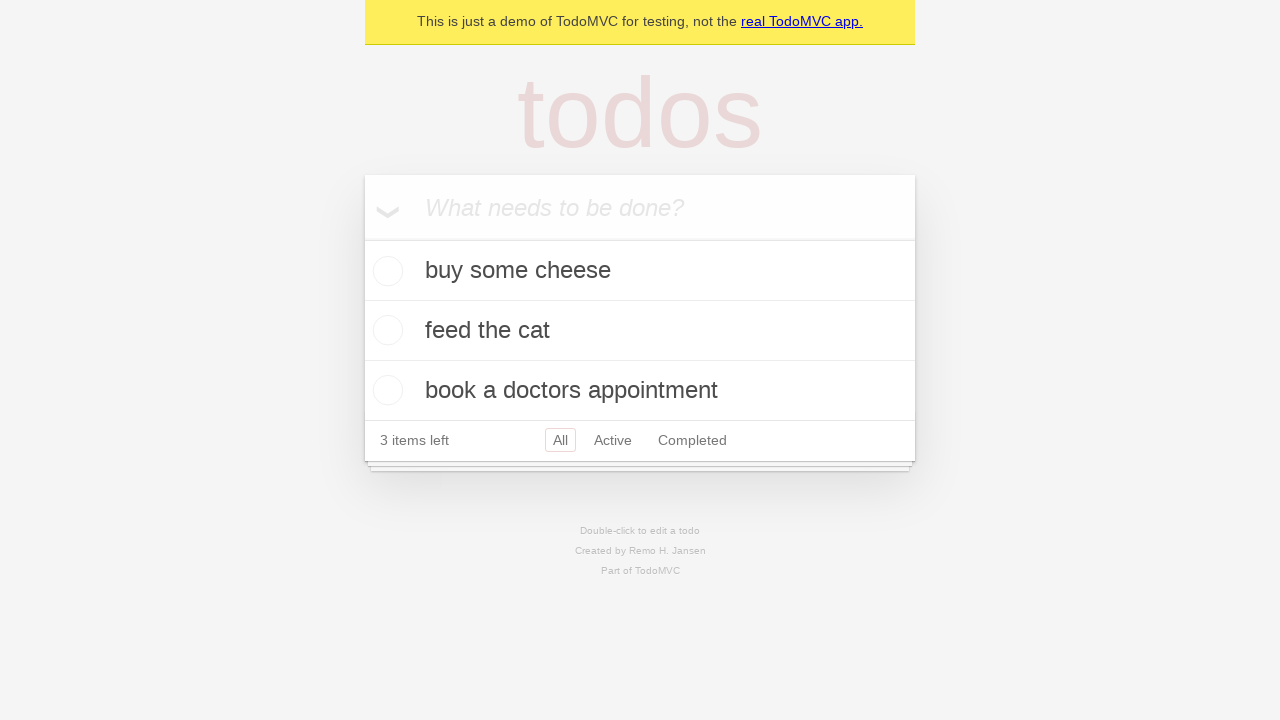

Double-clicked second todo to enter edit mode at (640, 331) on .todo-list li >> nth=1
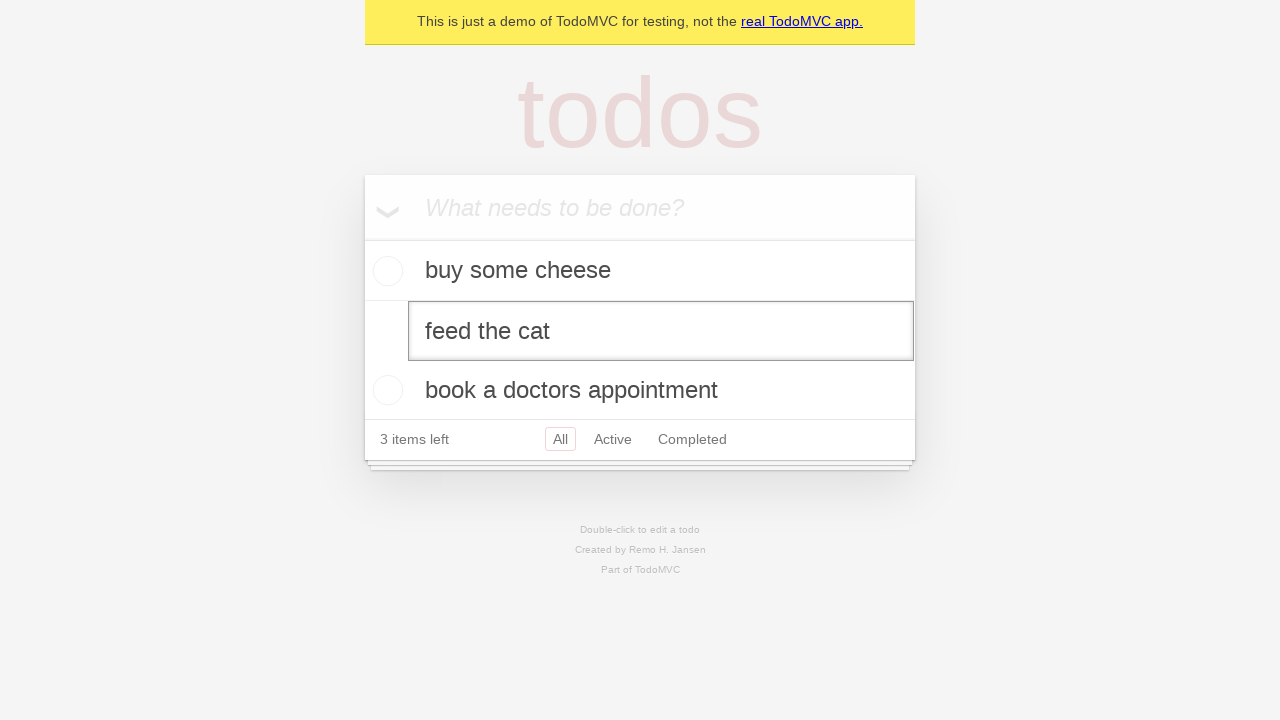

Filled edit field with '    buy some sausages    ' (with leading and trailing whitespace) on .todo-list li >> nth=1 >> .edit
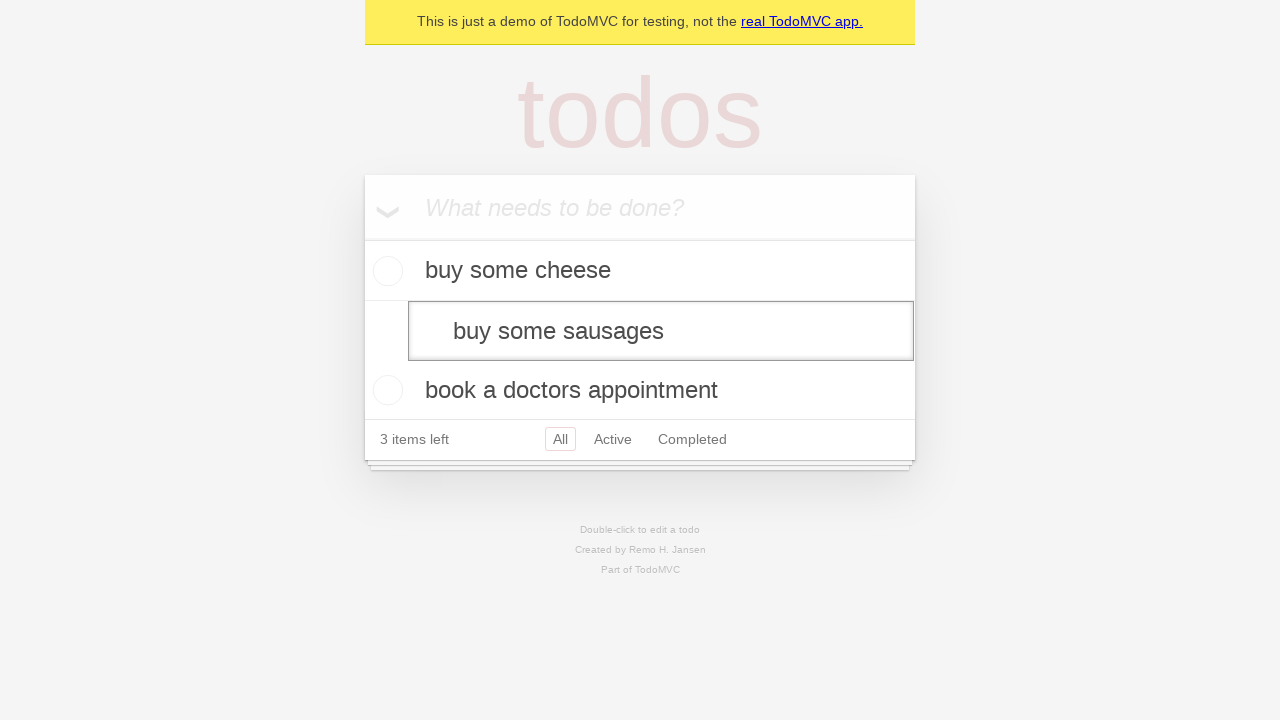

Pressed Enter to confirm edit and verify text is trimmed on .todo-list li >> nth=1 >> .edit
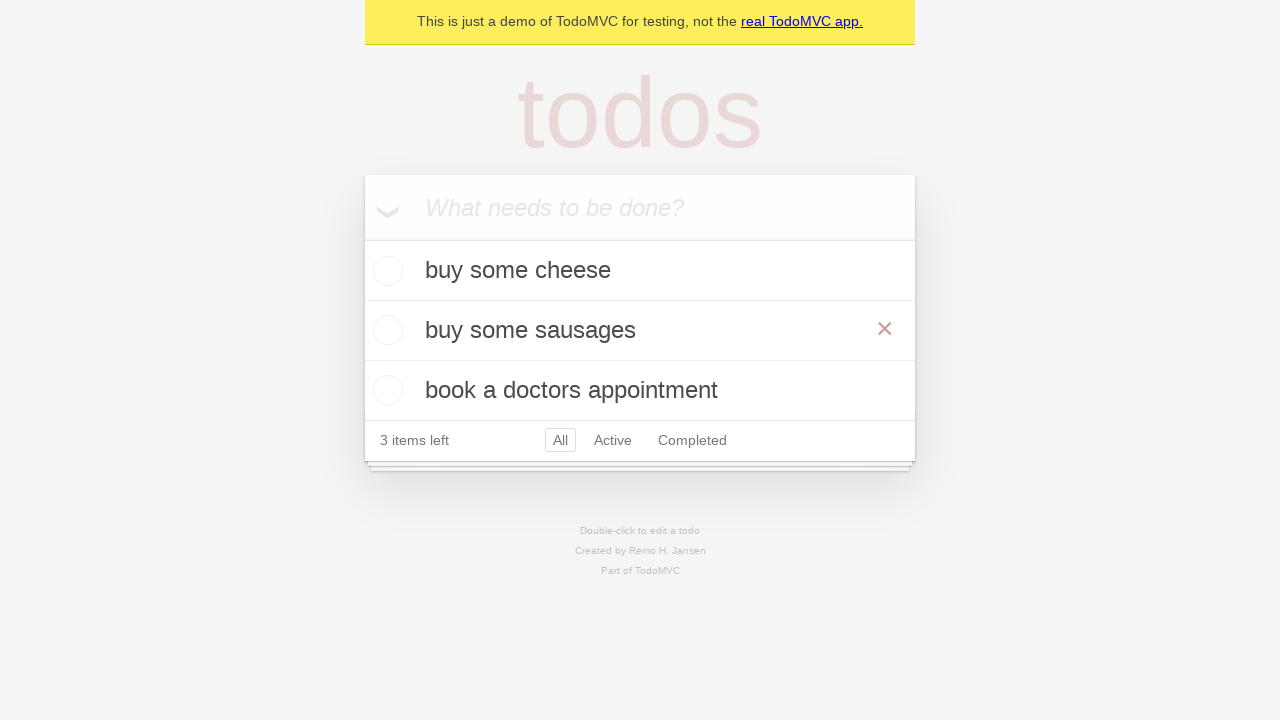

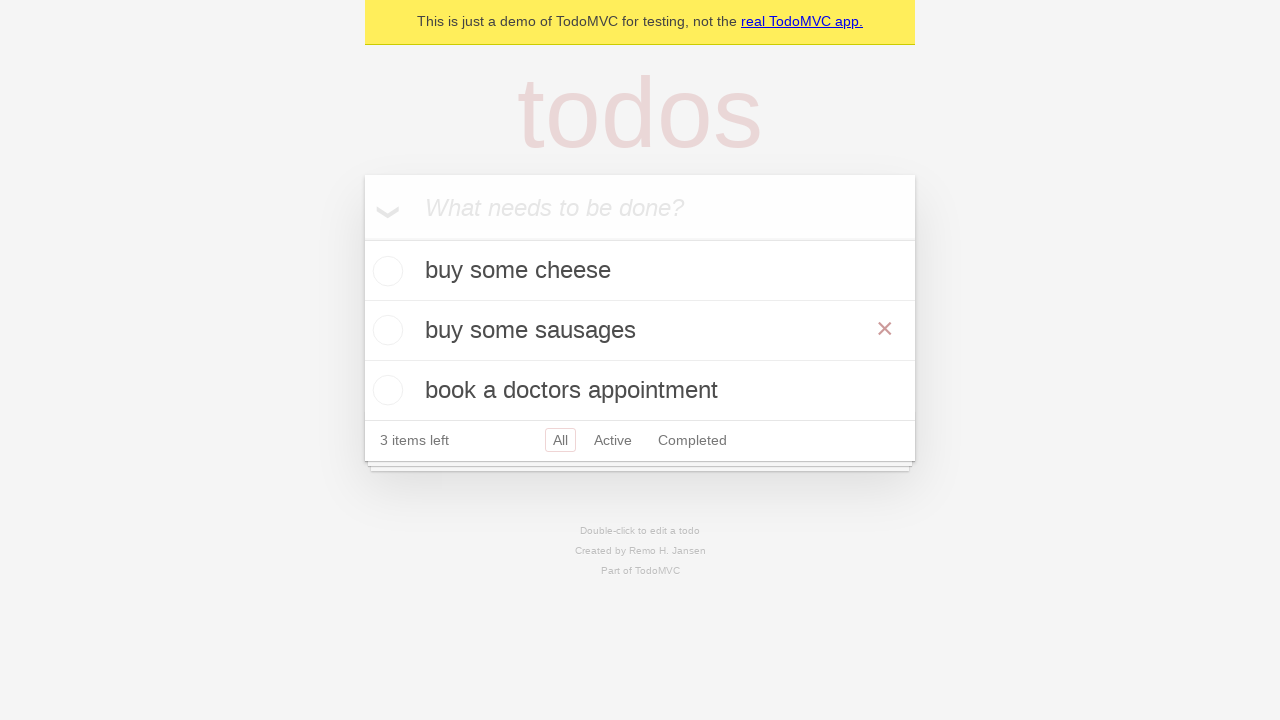